Tests clicking on elements with the same id and name attributes on the Omayo blog test page

Starting URL: http://omayo.blogspot.com/

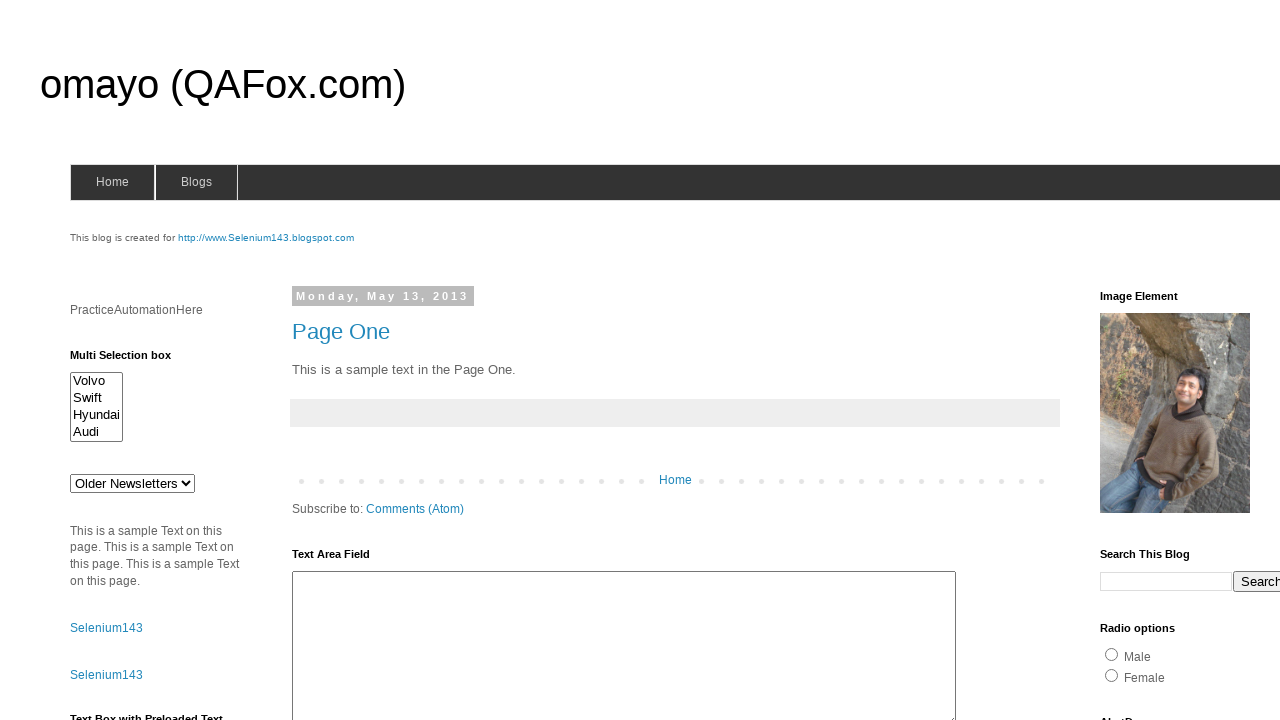

Clicked element with name='sa' attribute at (1148, 361) on [name='sa']
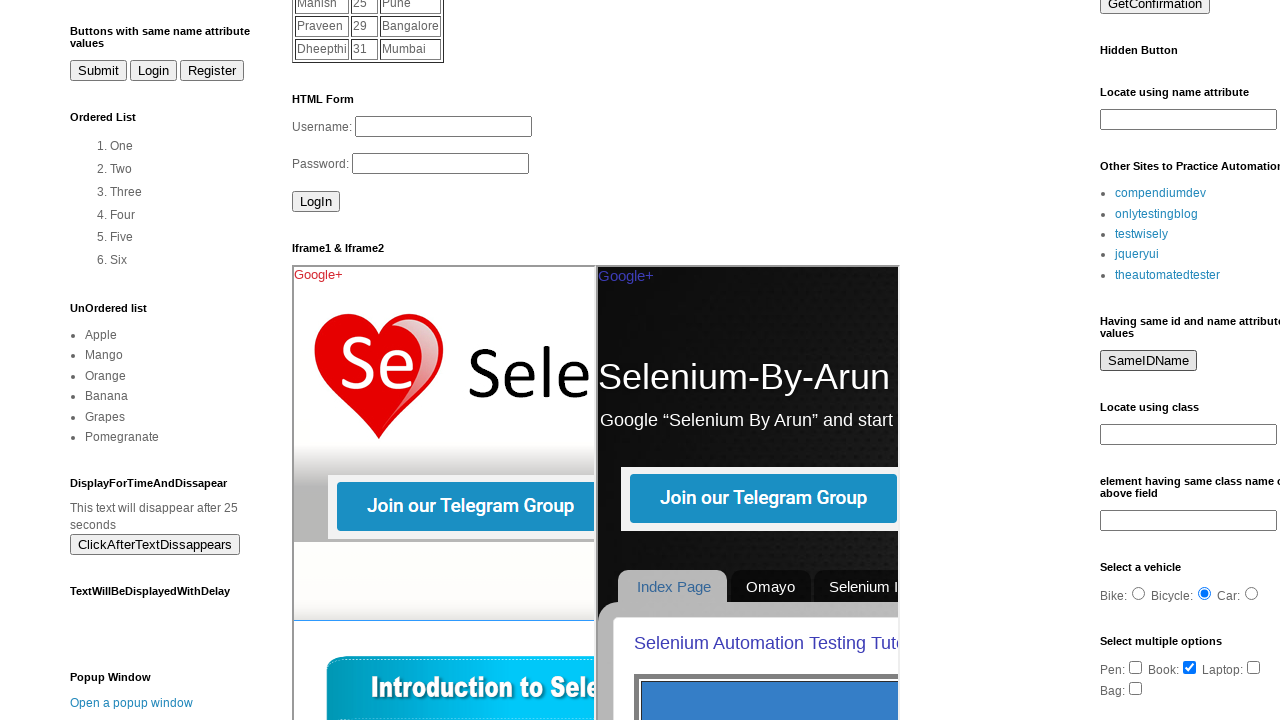

Waited 3 seconds
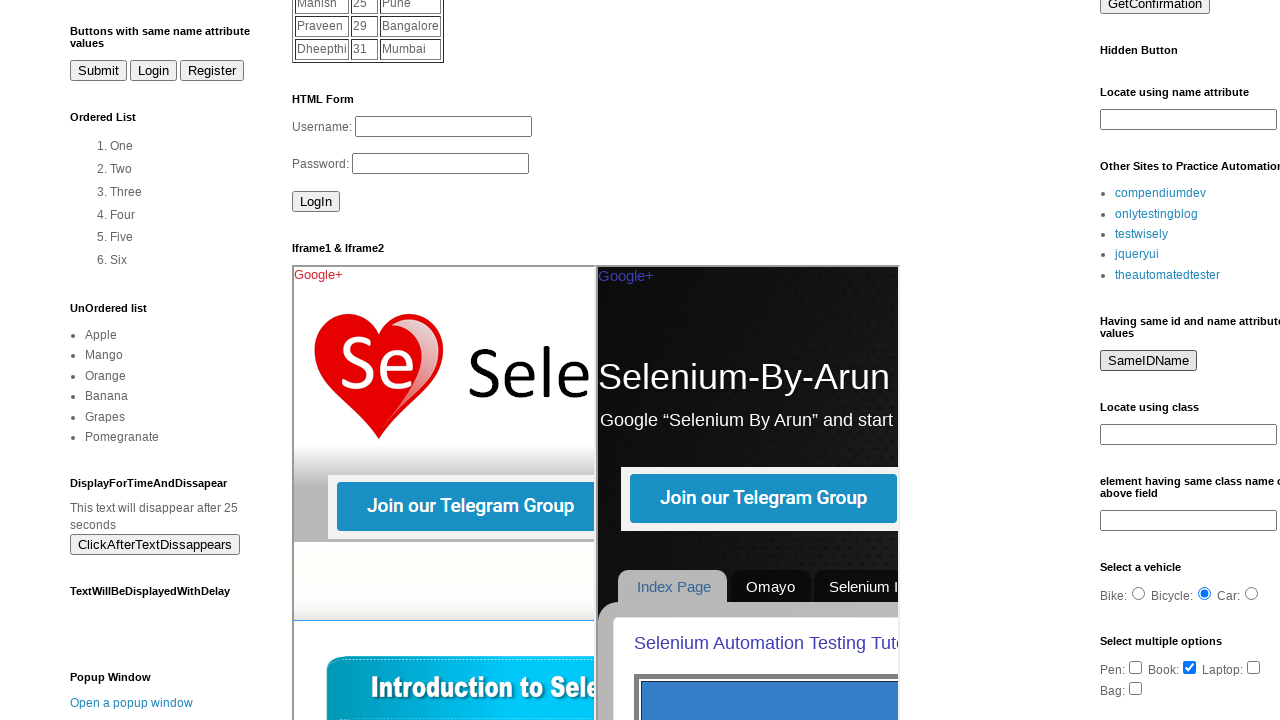

Clicked element with id='sa' attribute at (1148, 361) on #sa
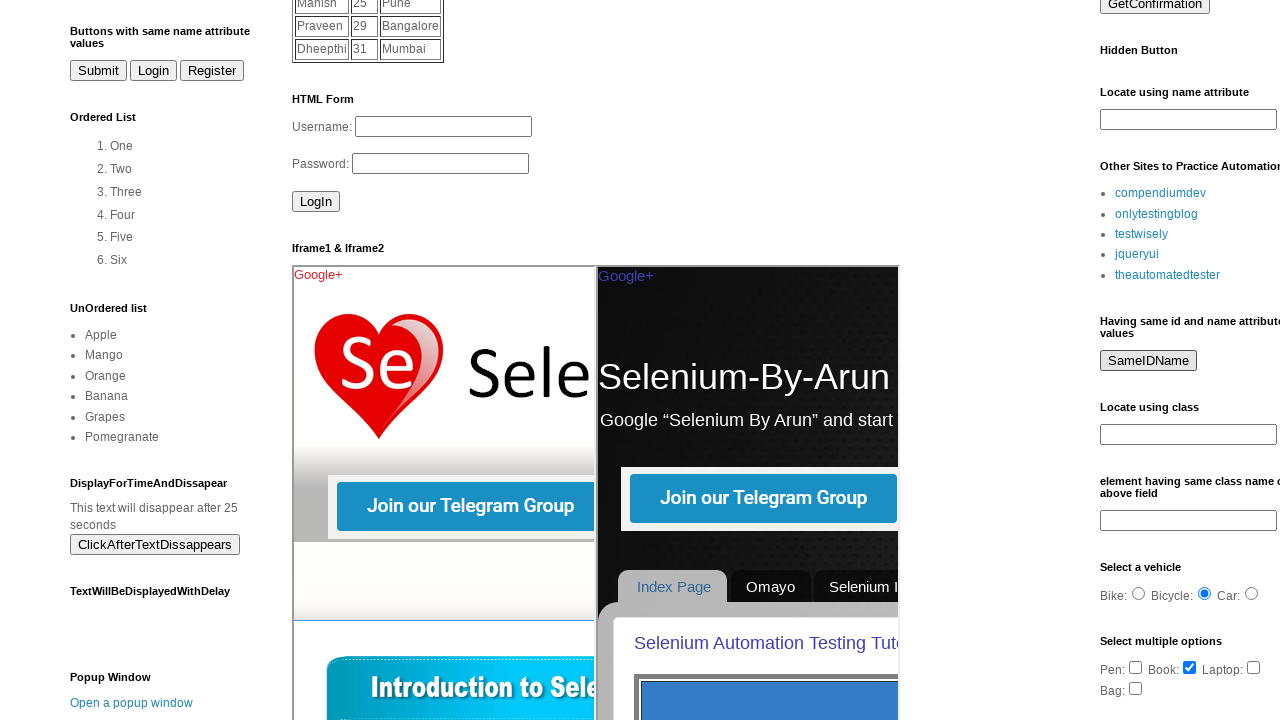

Retrieved value attribute: 'SameIDName'
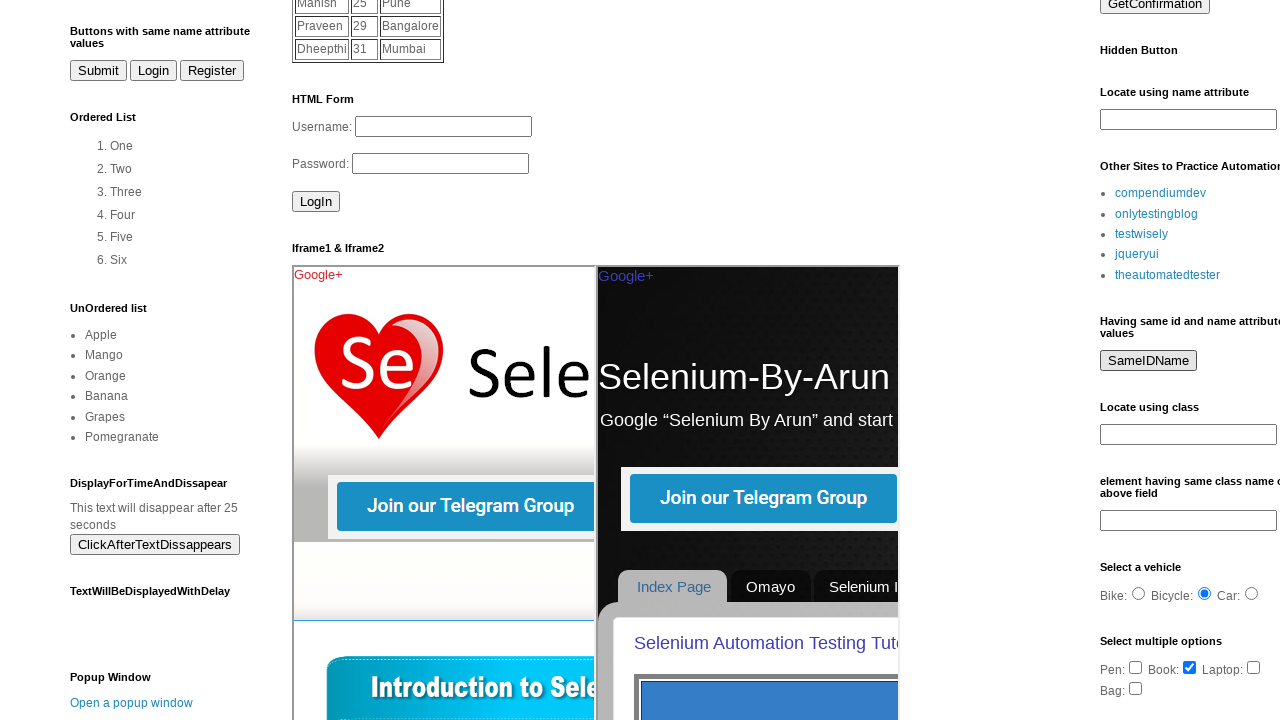

Waited 3 seconds before finishing
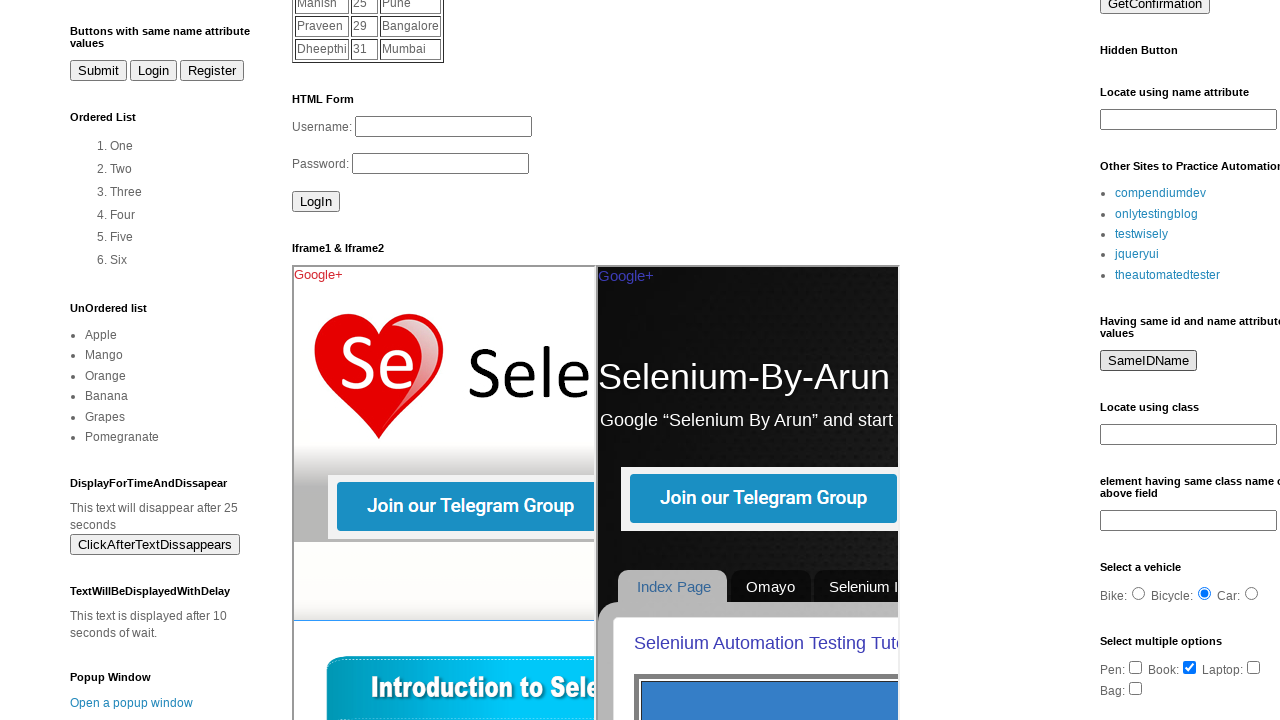

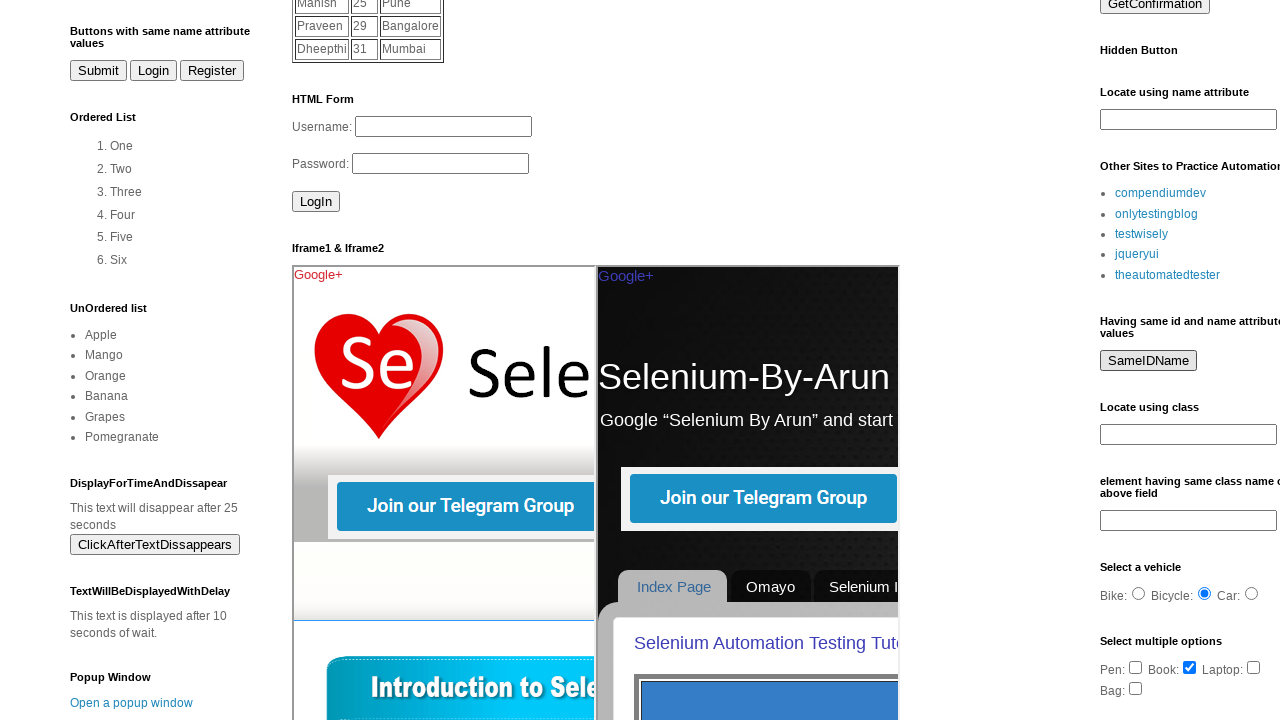